Navigates to the Guru99 website and maximizes the browser window to verify the application launches successfully.

Starting URL: https://www.guru99.com/

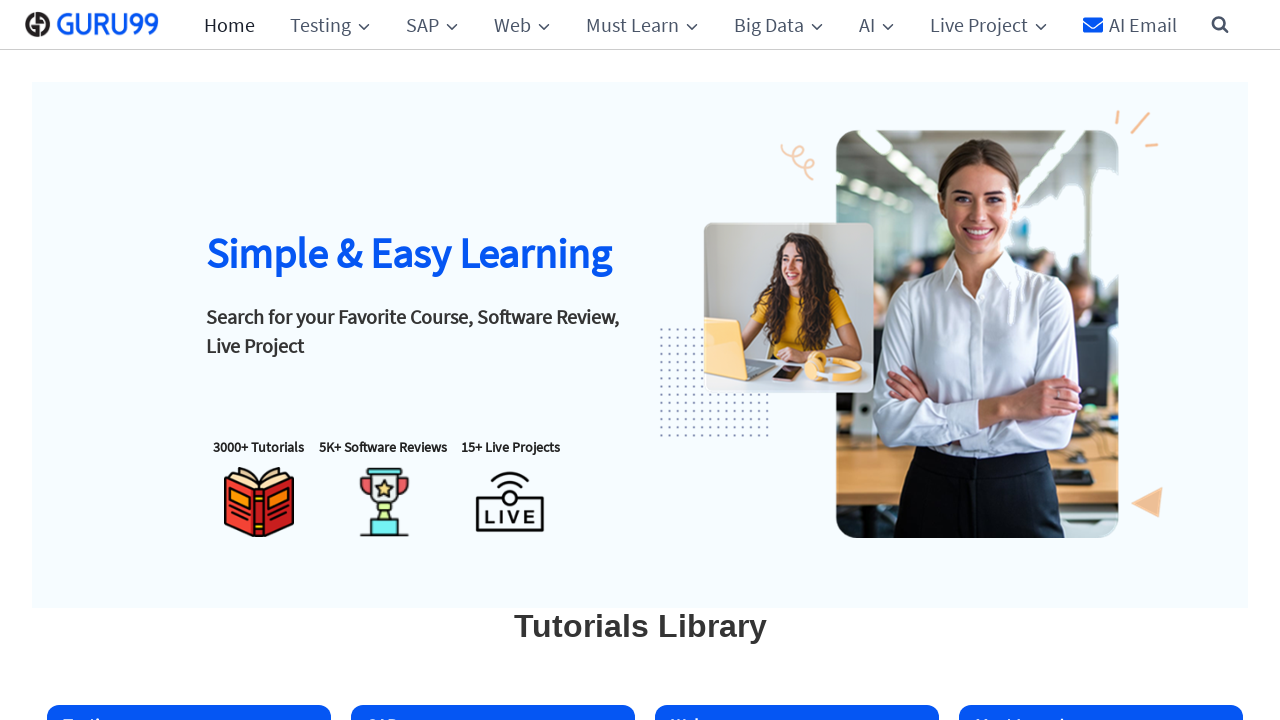

Set viewport size to 1920x1080 to maximize browser window
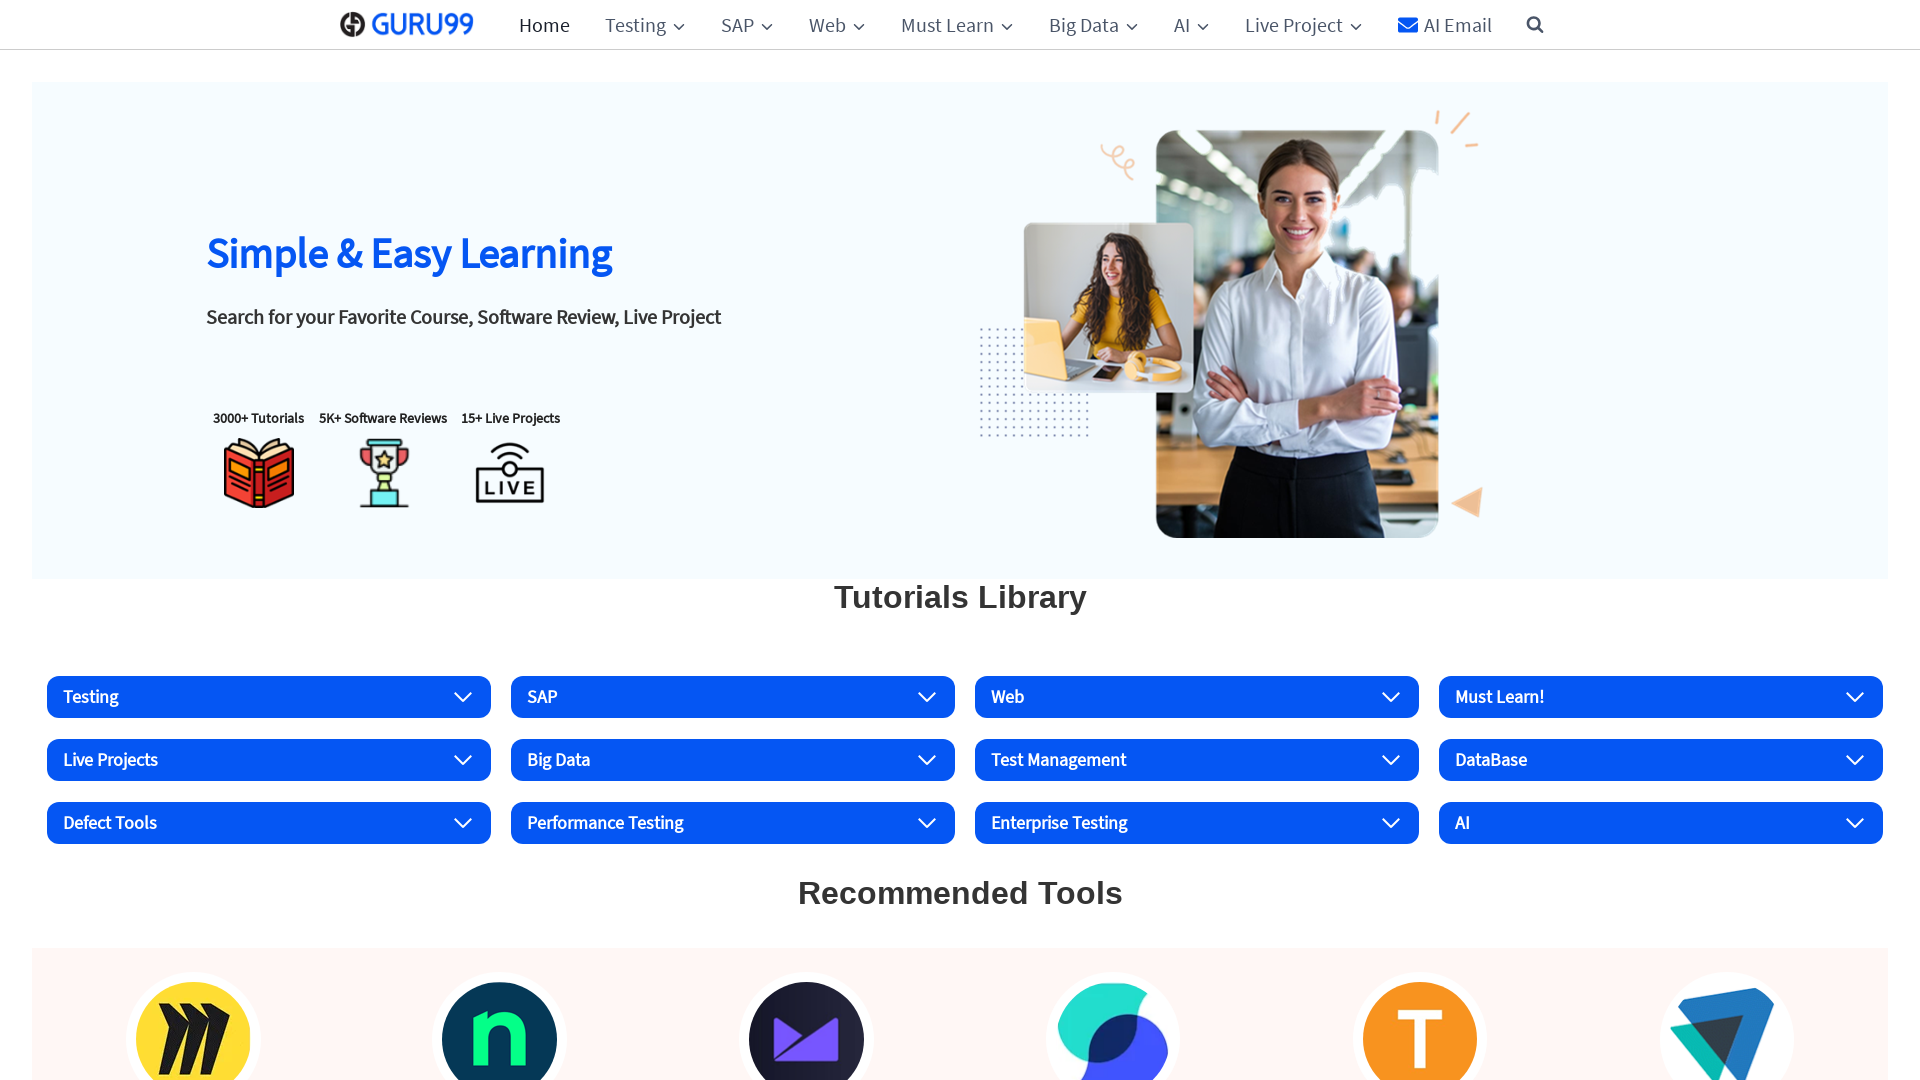

Waited for page to fully load (domcontentloaded state)
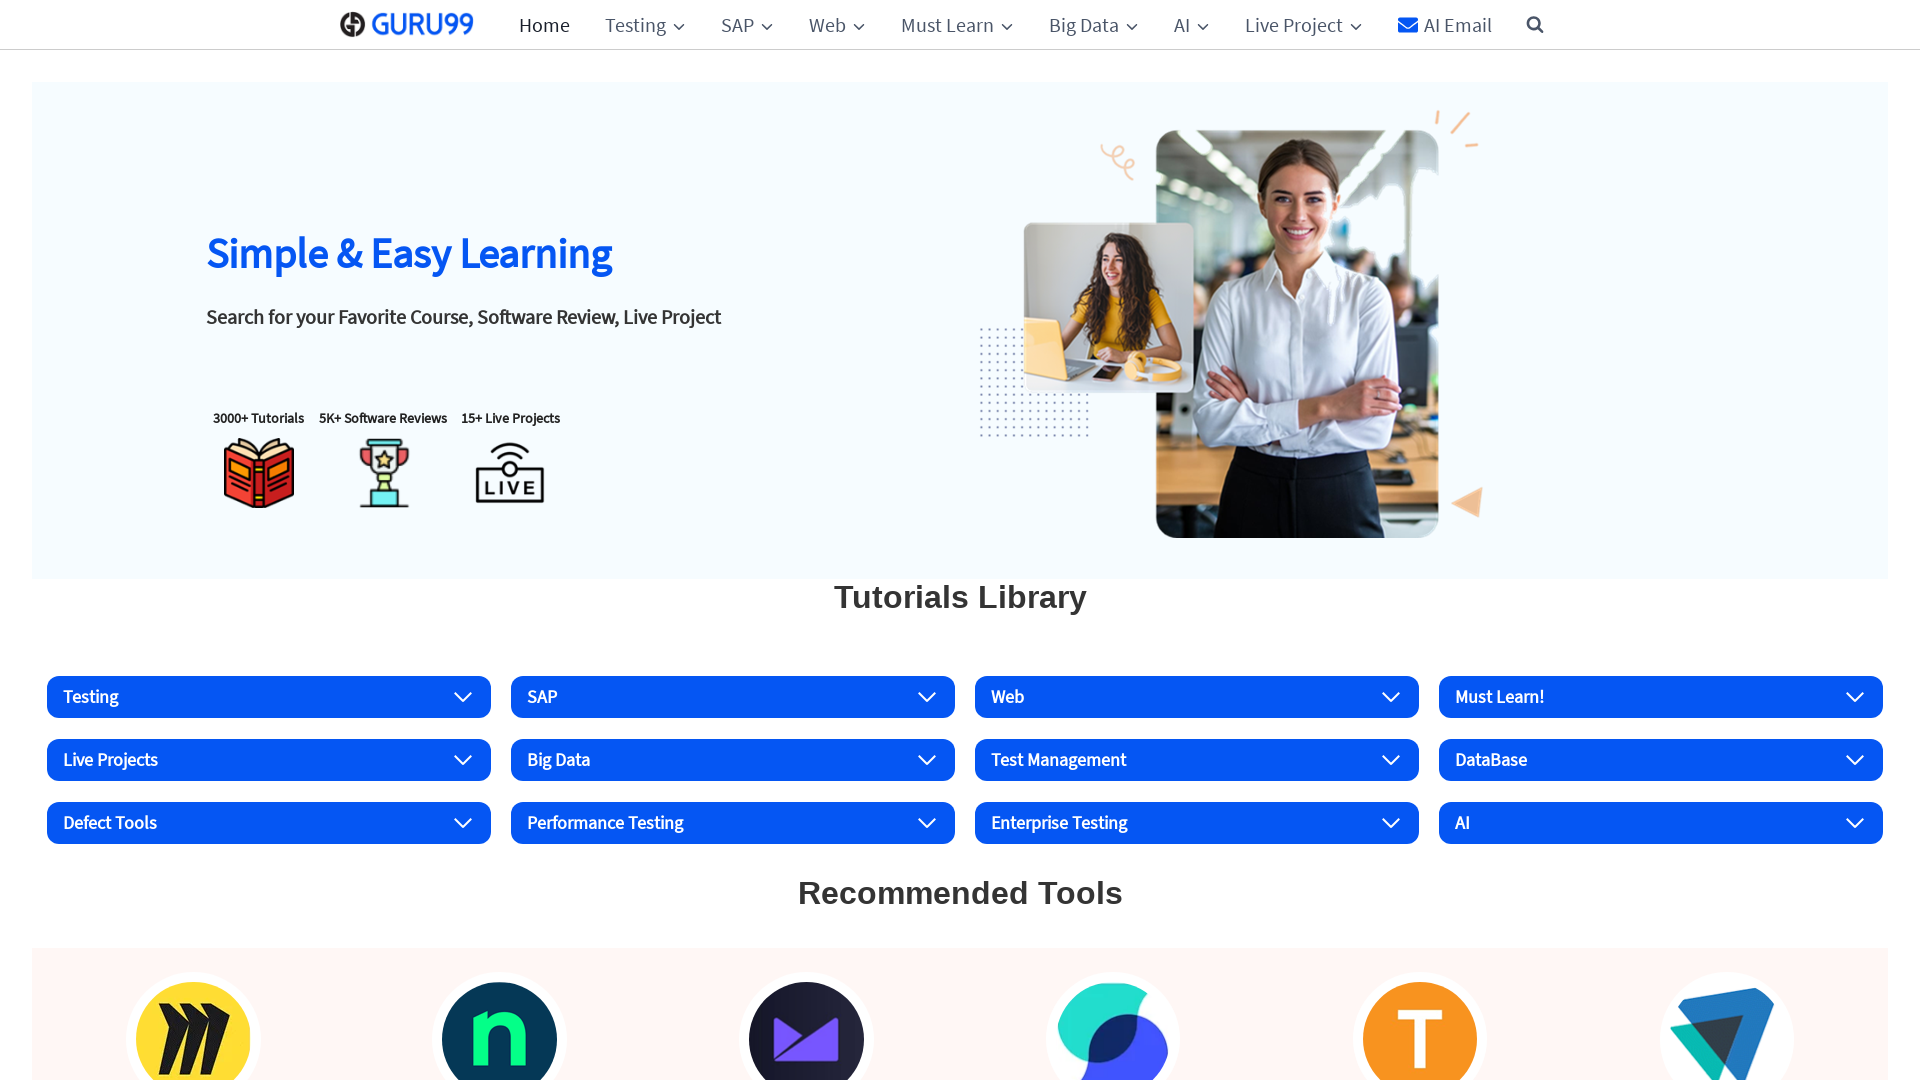

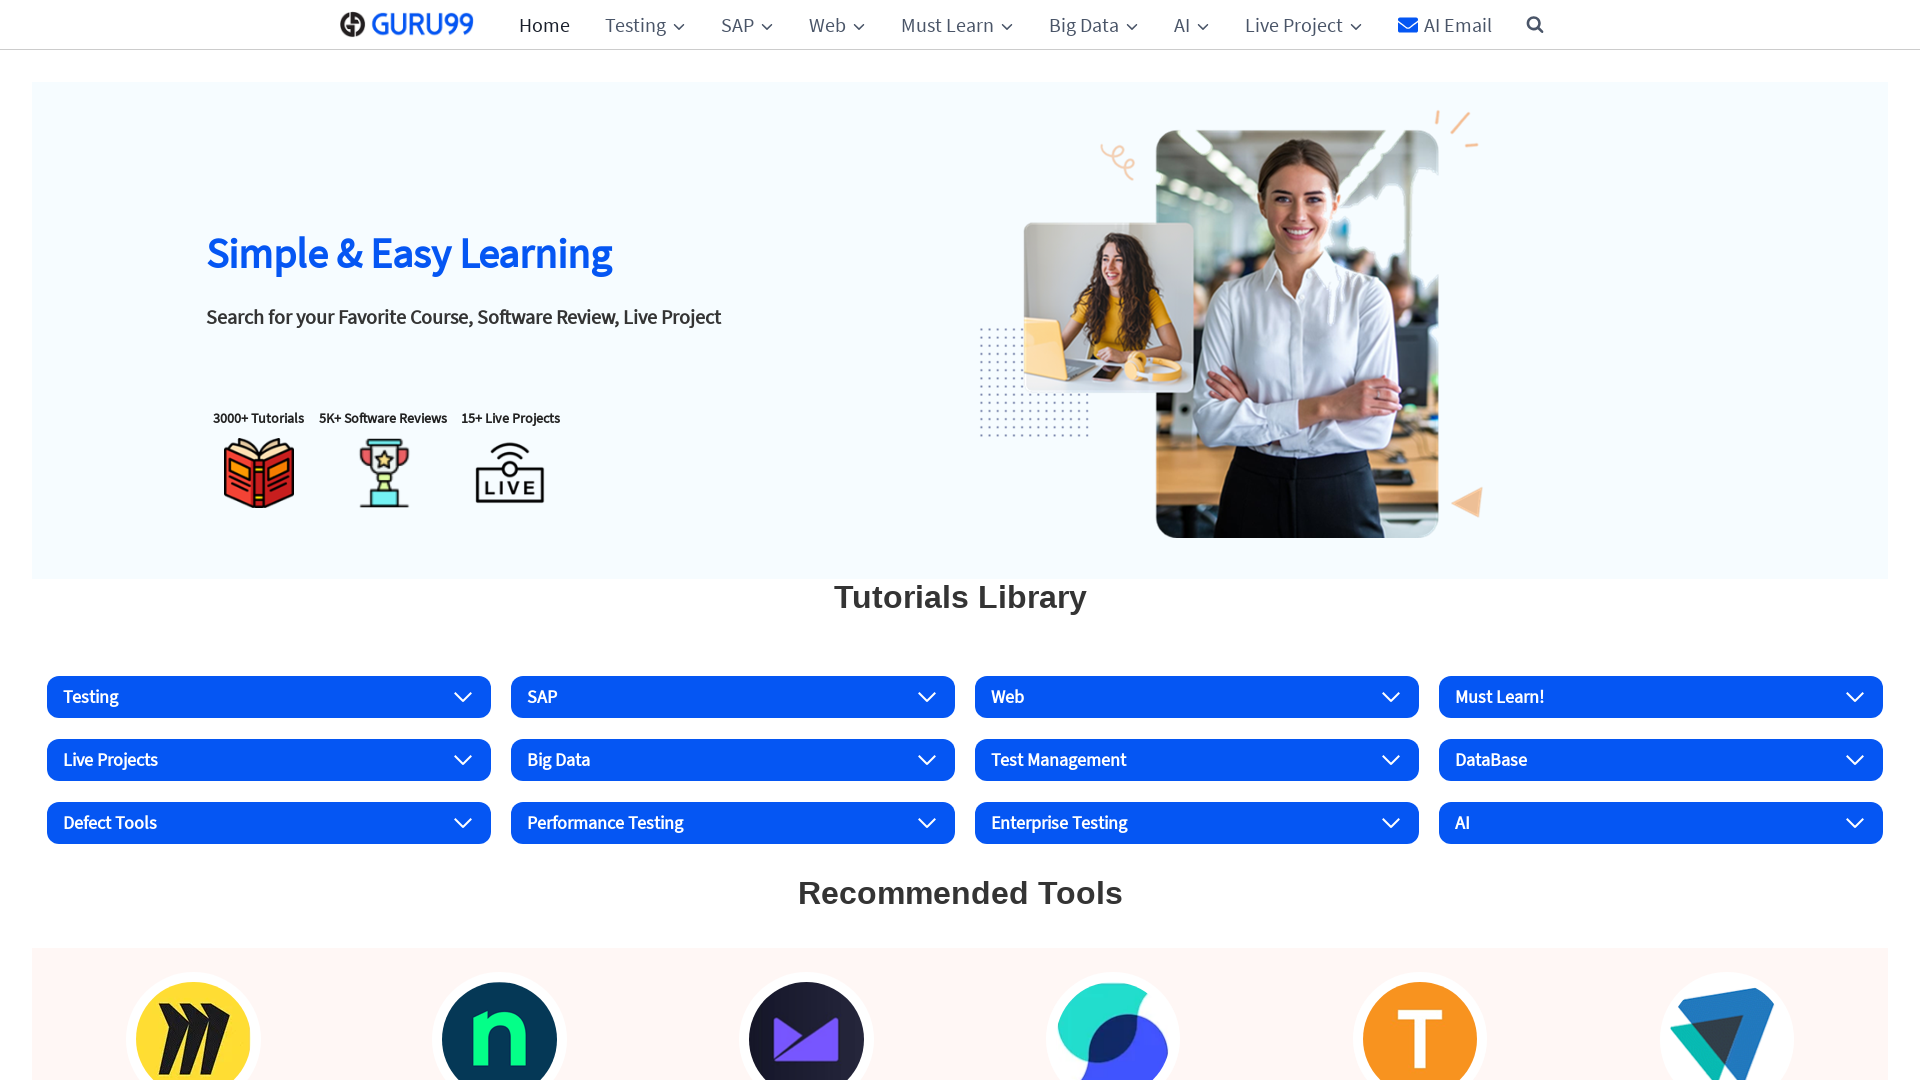